Tests page responsiveness by setting different viewport sizes (desktop, tablet, mobile) and verifying the body remains visible

Starting URL: https://demoqa.com

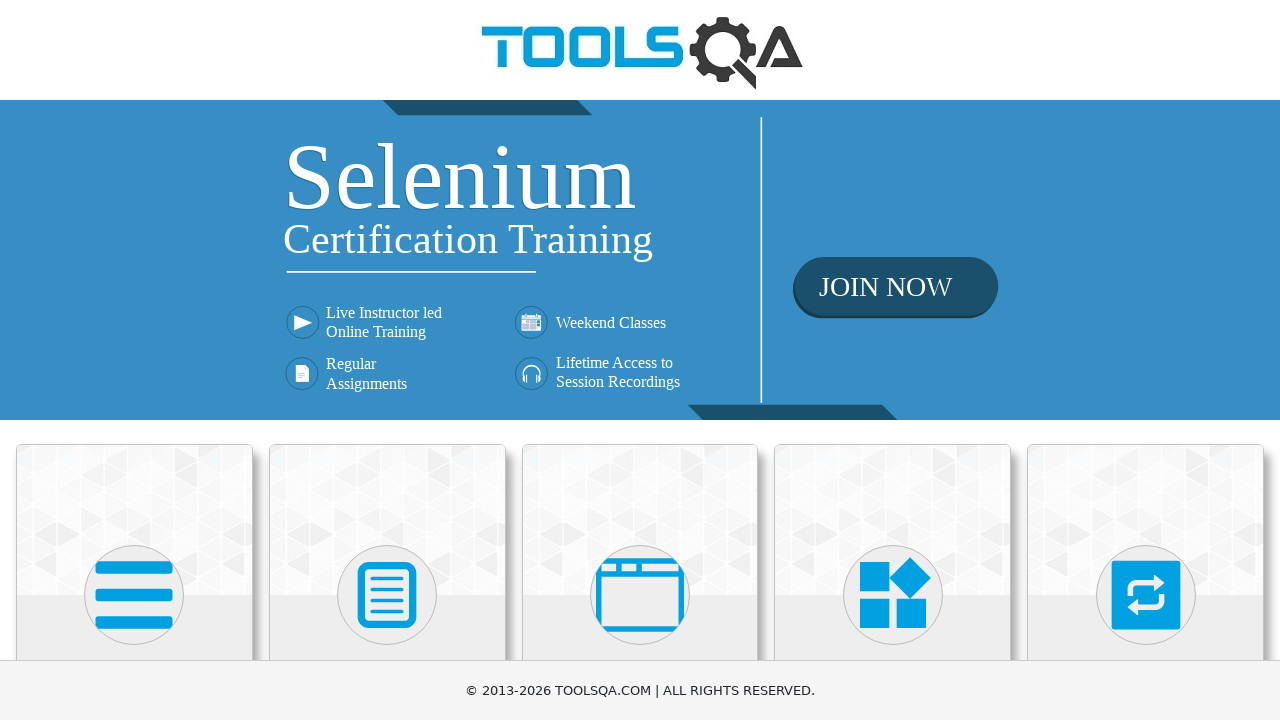

Navigated to https://demoqa.com
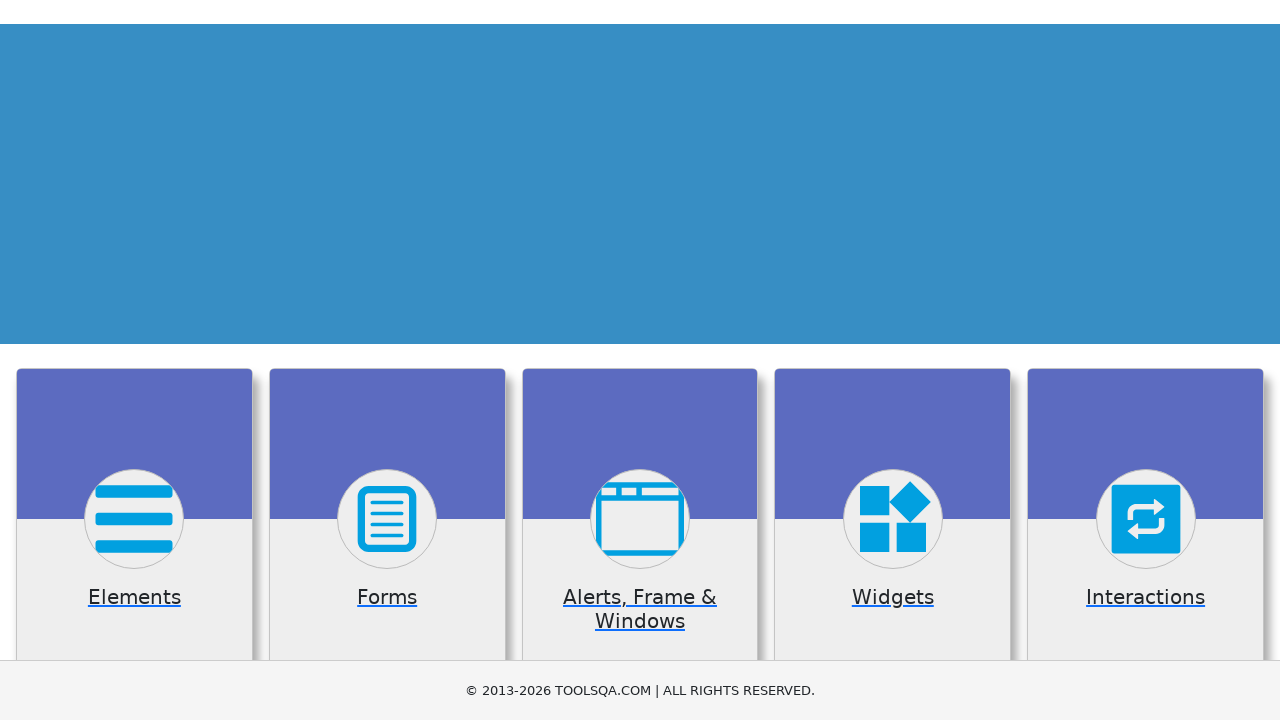

Page loaded (domcontentloaded event fired)
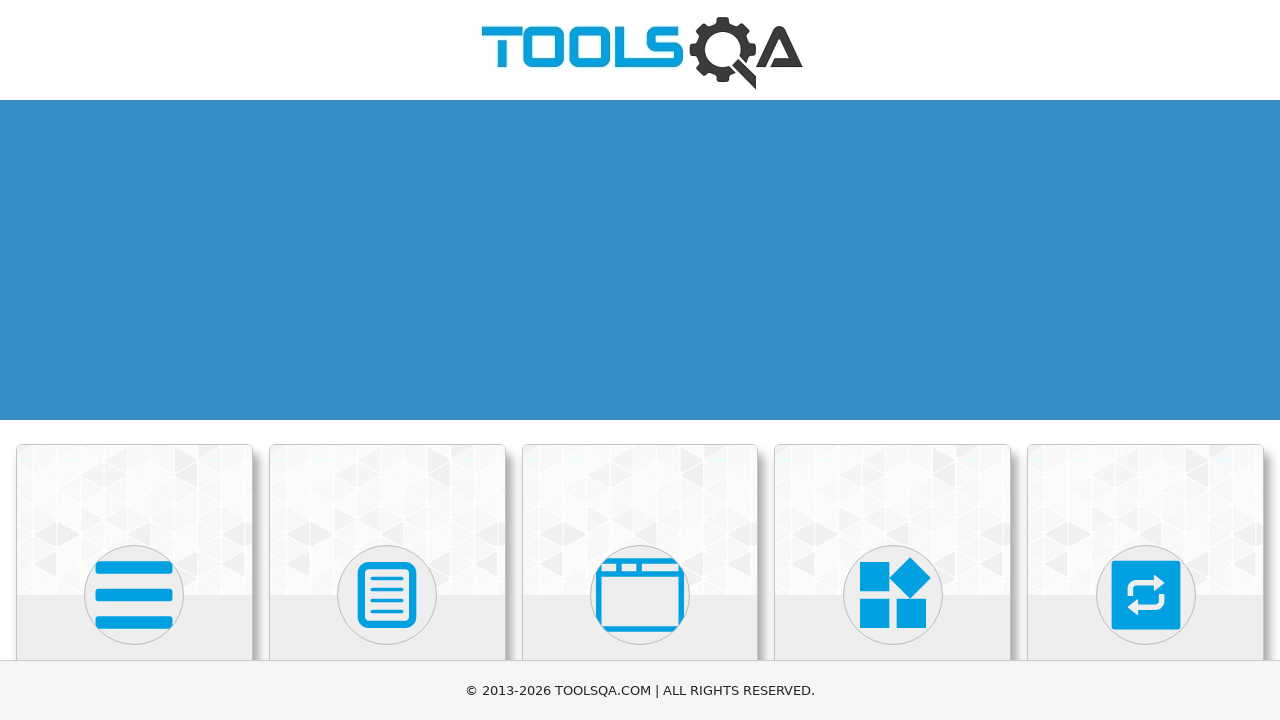

Set viewport to 1920x1080
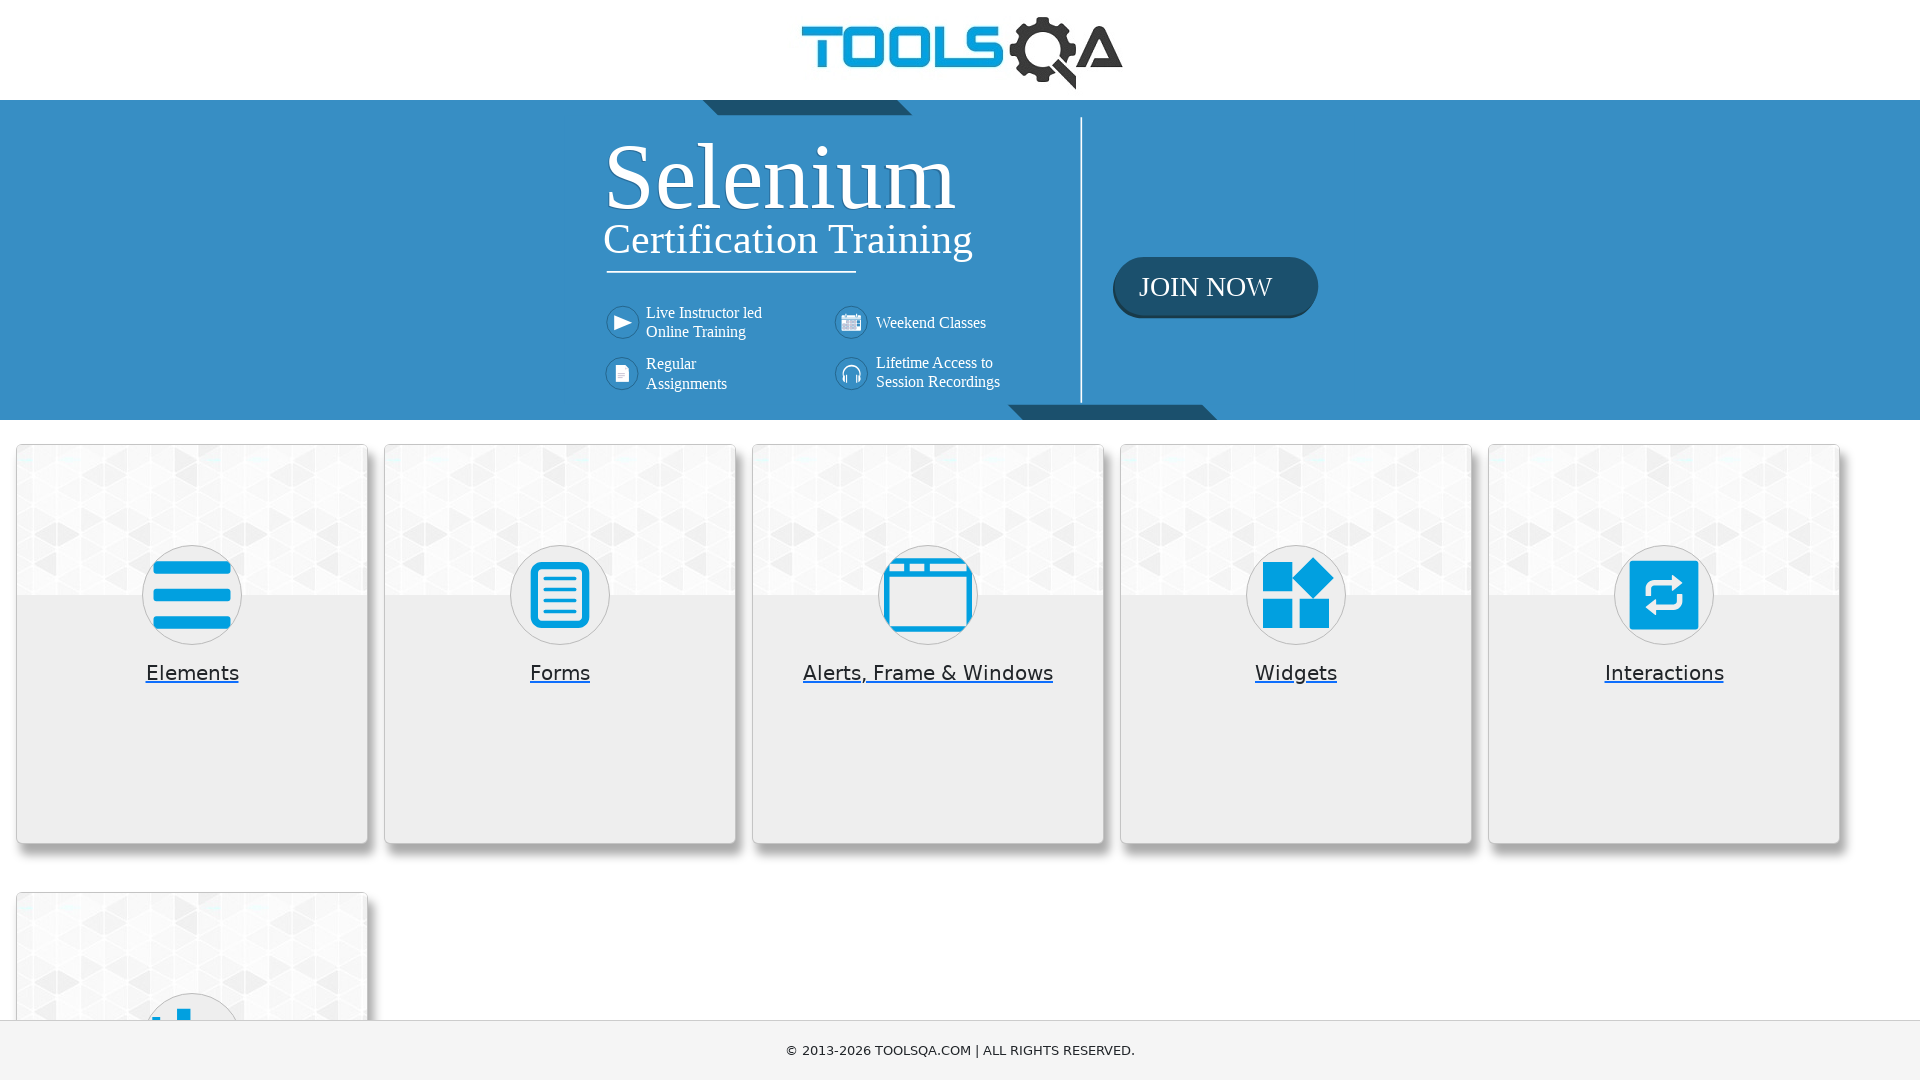

Verified body element is visible at 1920x1080
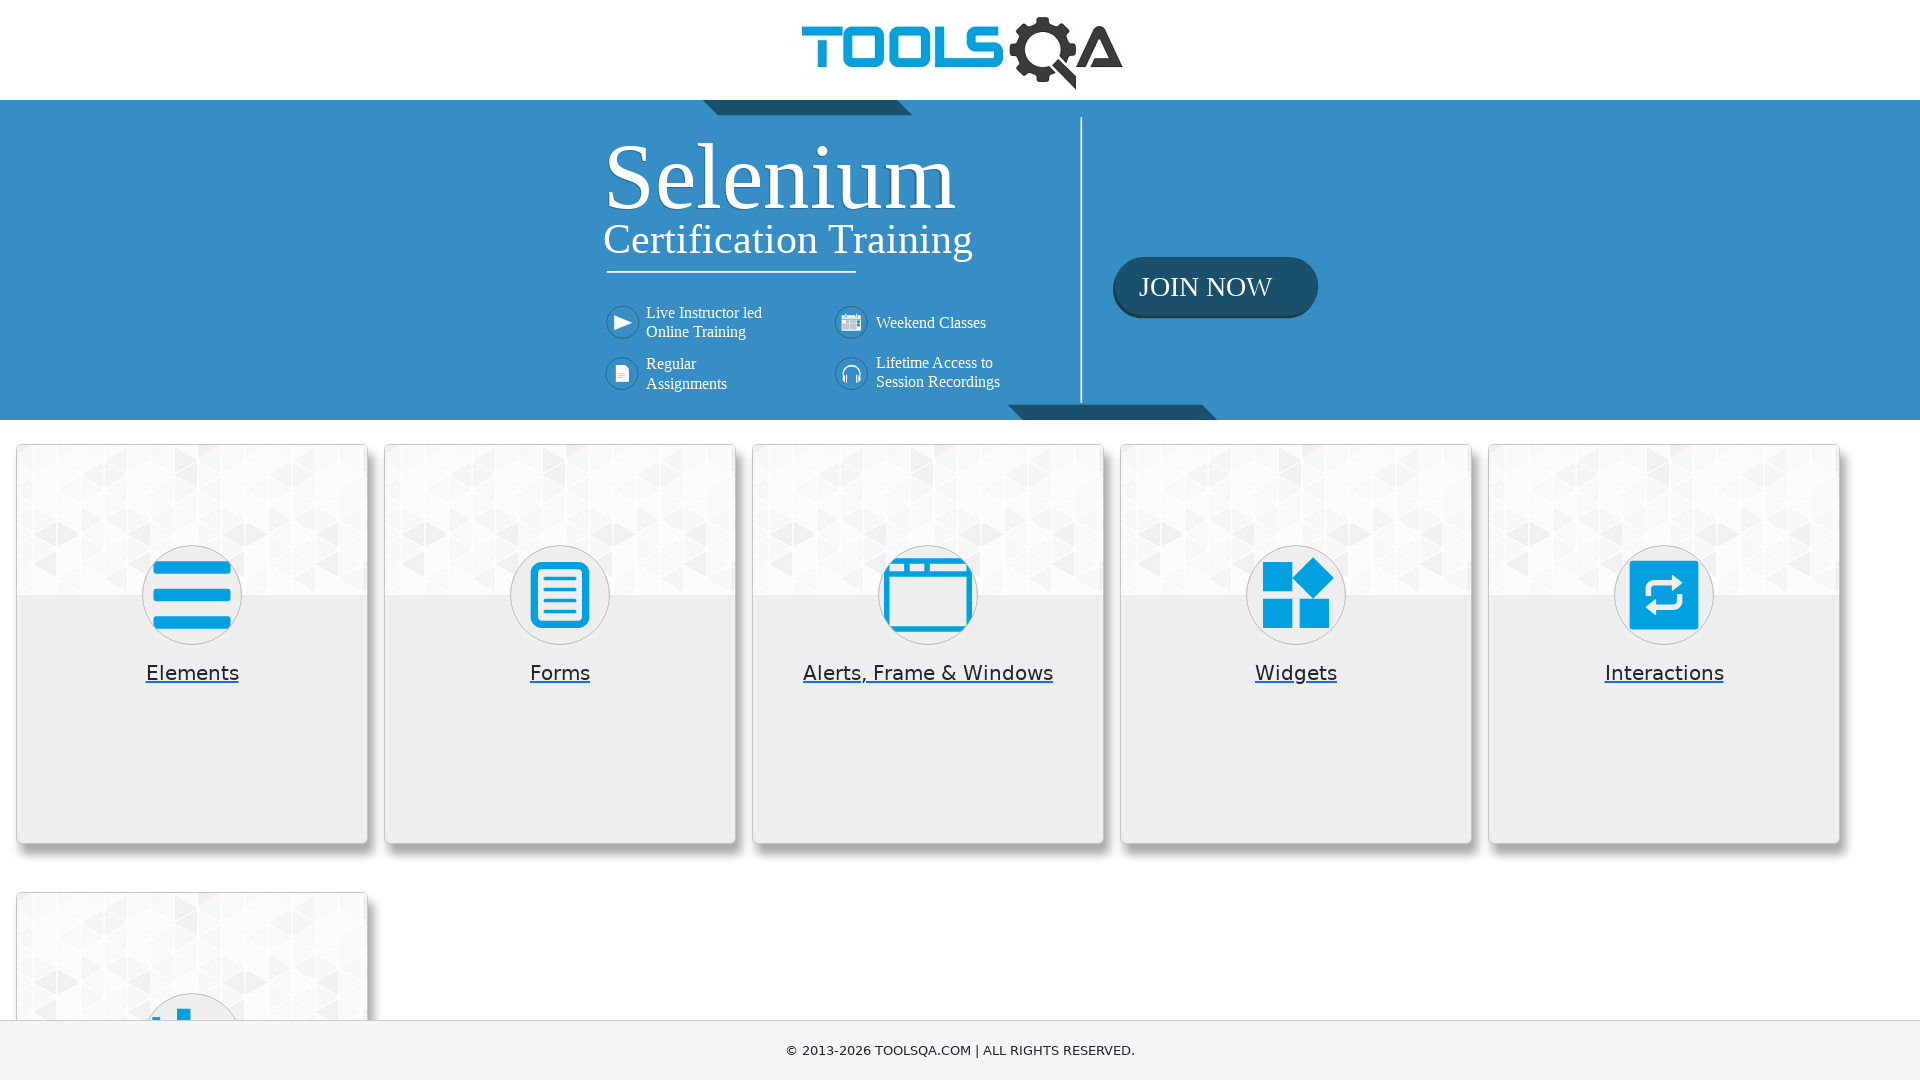

Set viewport to 768x1024
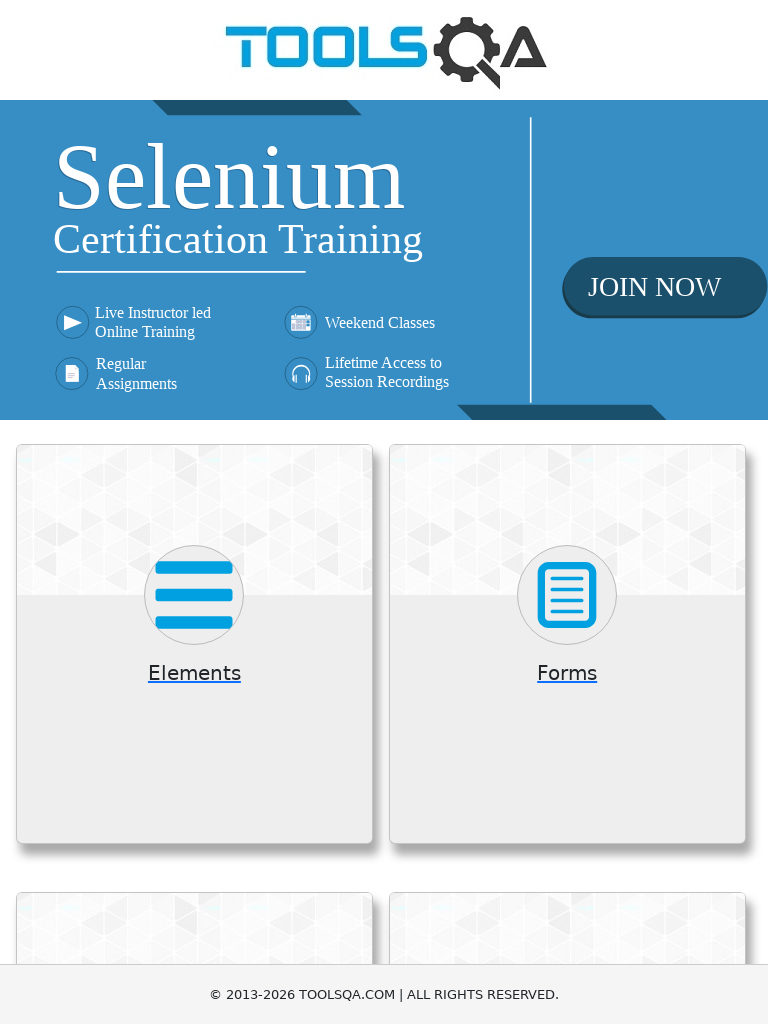

Verified body element is visible at 768x1024
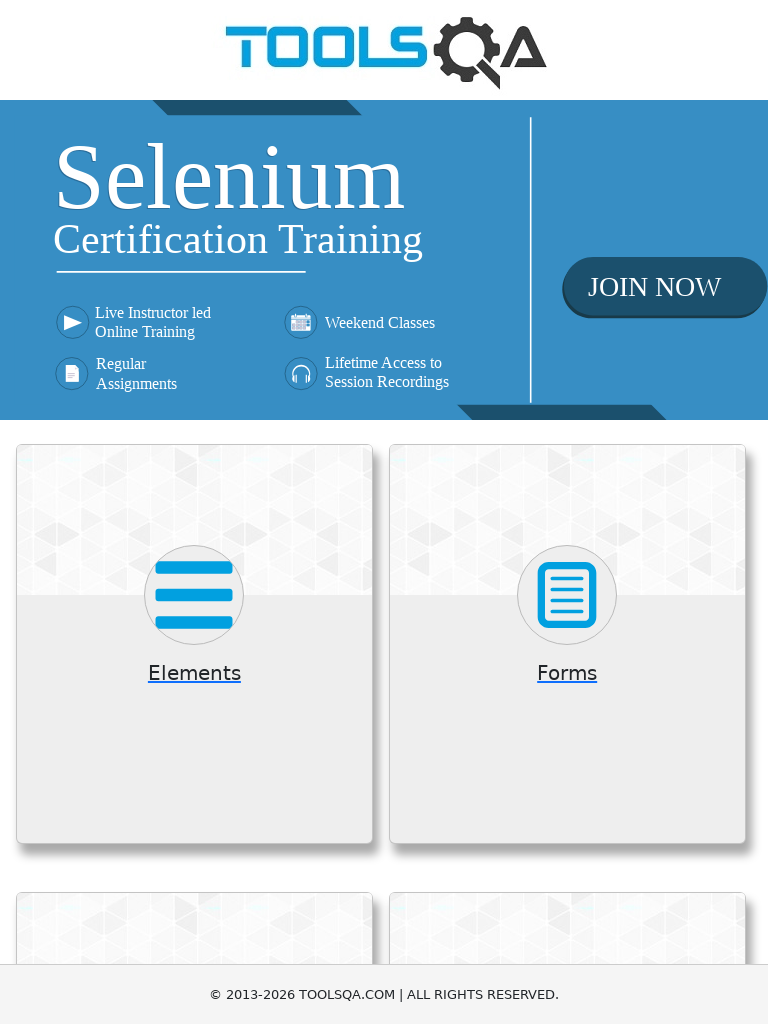

Set viewport to 375x667
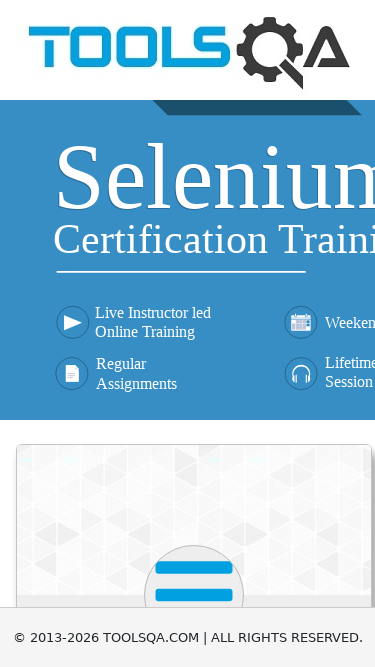

Verified body element is visible at 375x667
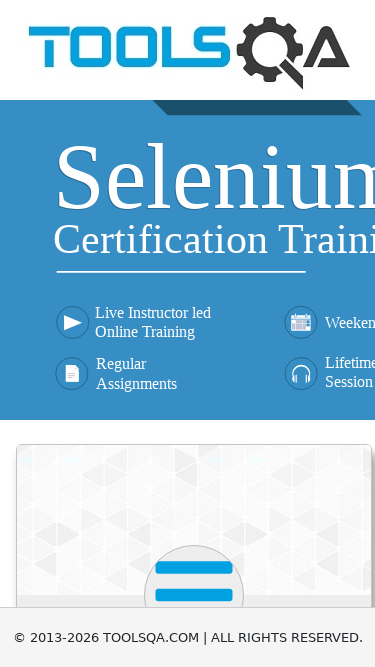

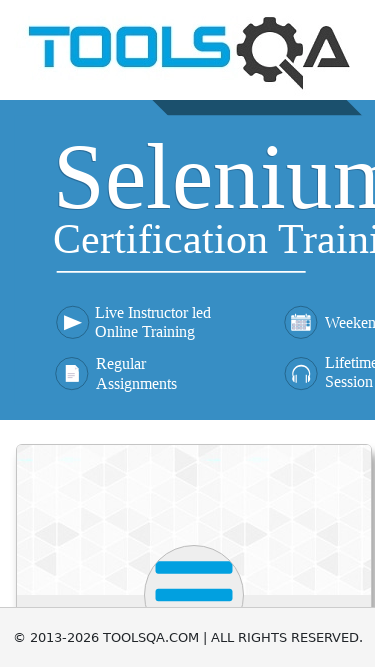